Tests a grocery shopping website by searching for products containing 'ca', verifying product count, adding items to cart, and checking the brand logo text

Starting URL: https://rahulshettyacademy.com/seleniumPractise/#/

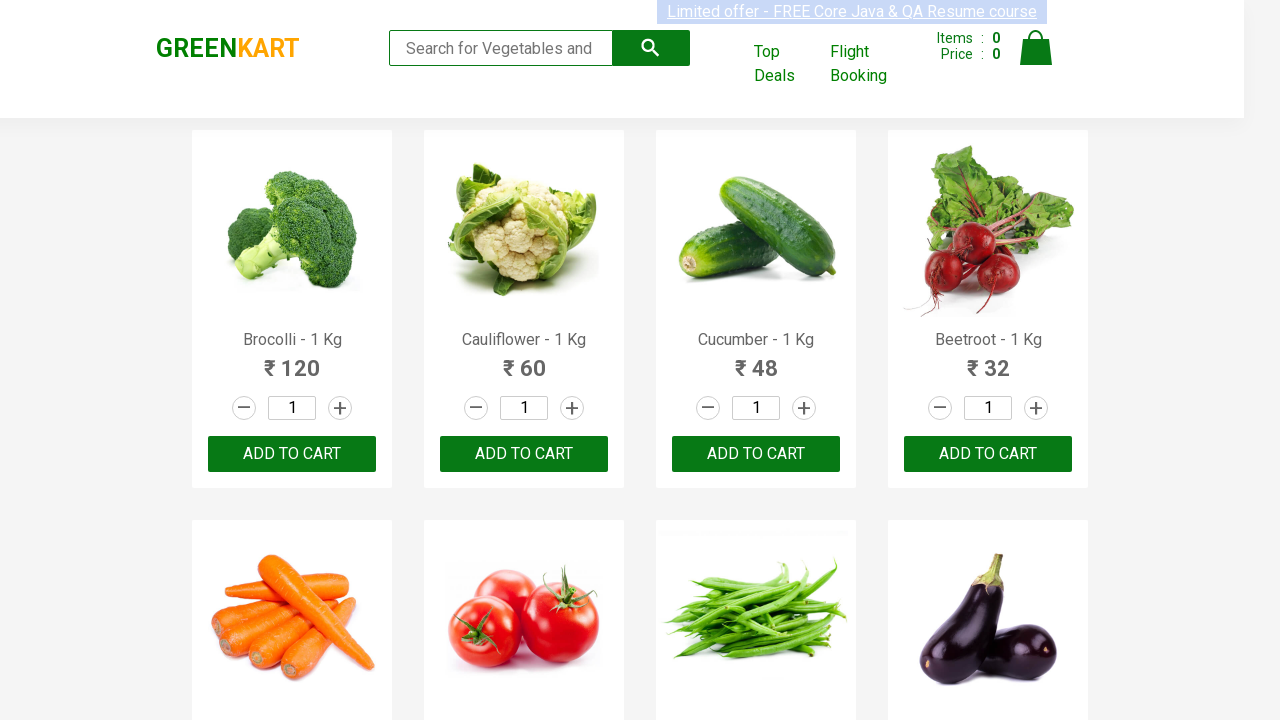

Typed 'ca' in search box to filter products on .search-keyword
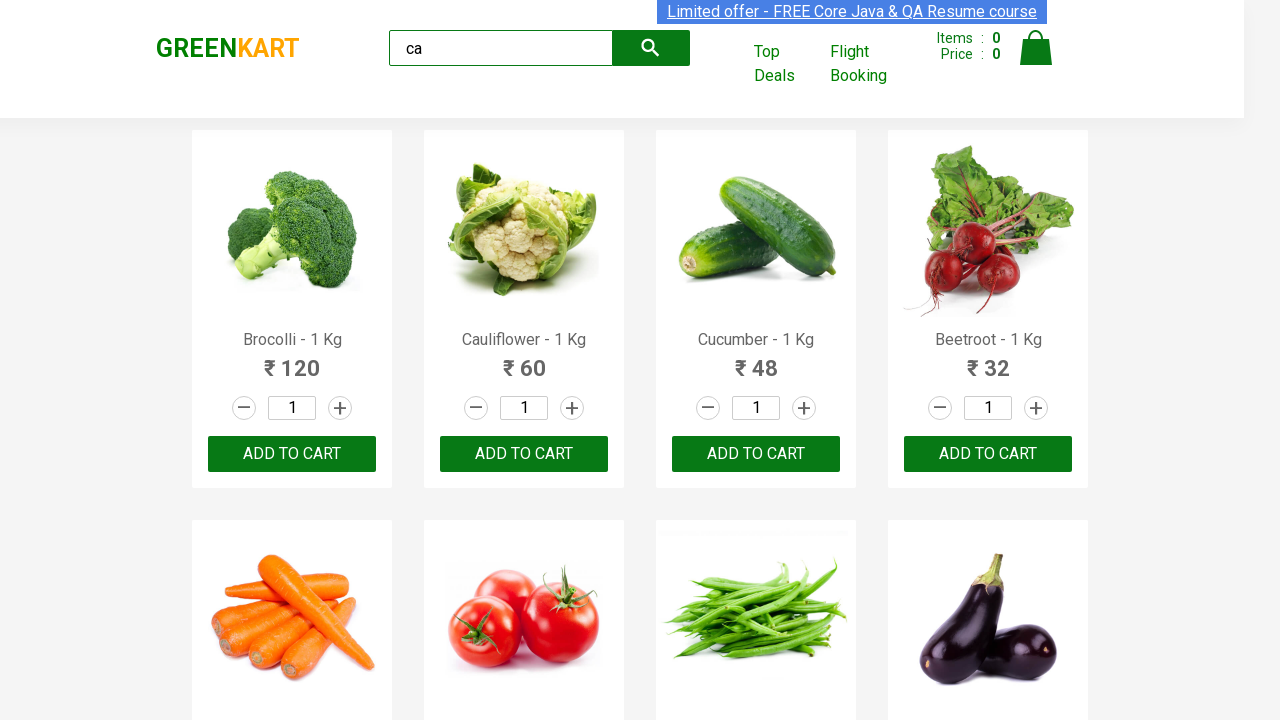

Waited for products to load (2000ms timeout)
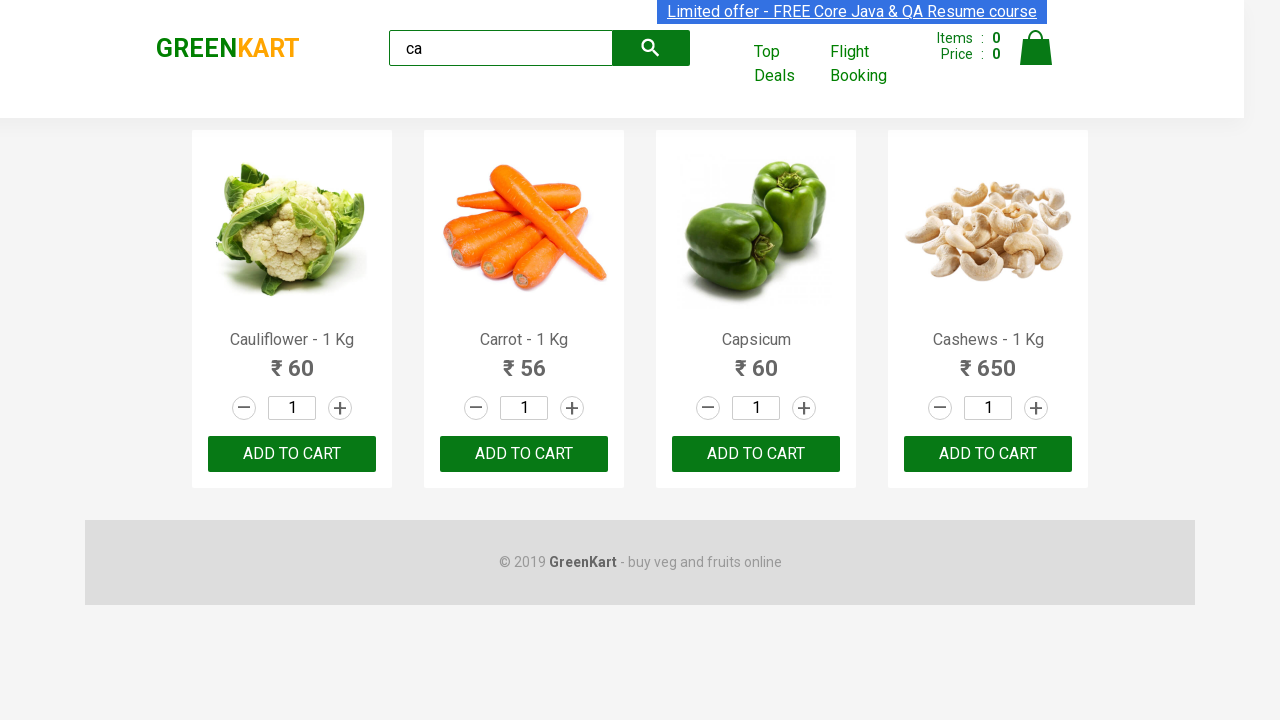

Verified products are displayed by waiting for .product selector
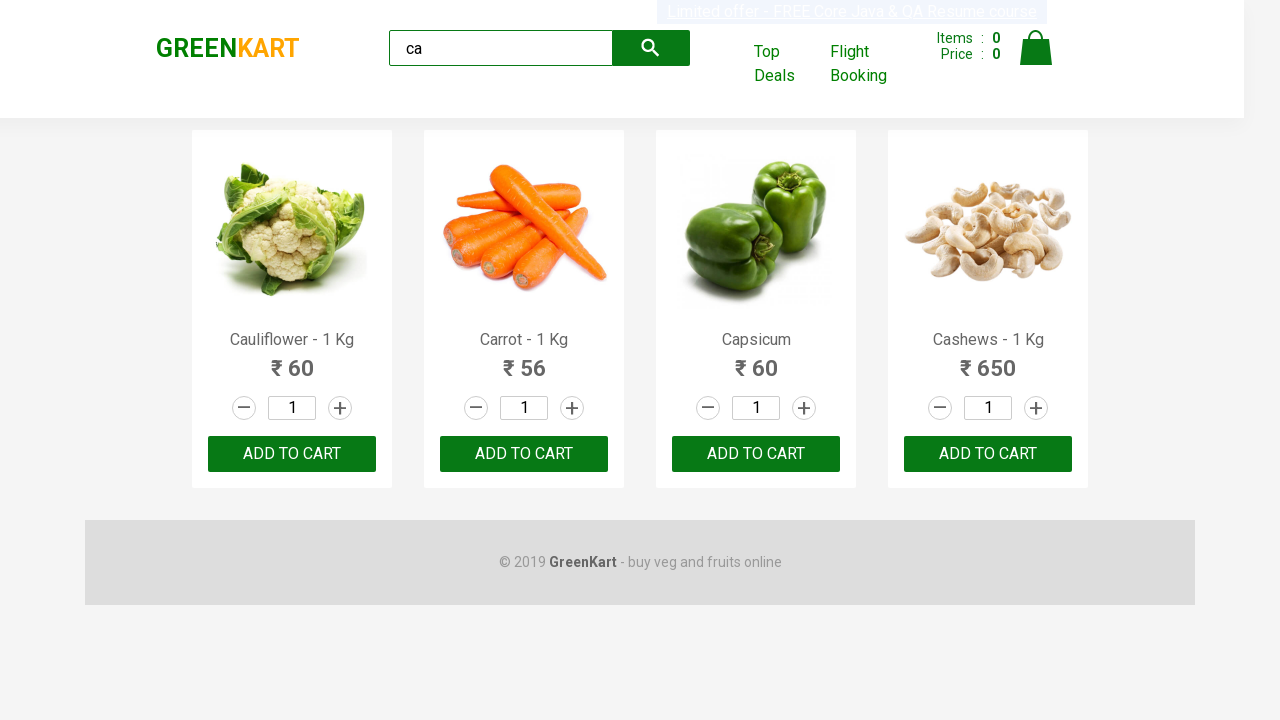

Clicked ADD TO CART on the third product (nth-child method) at (756, 454) on :nth-child(3) > .product-action > button
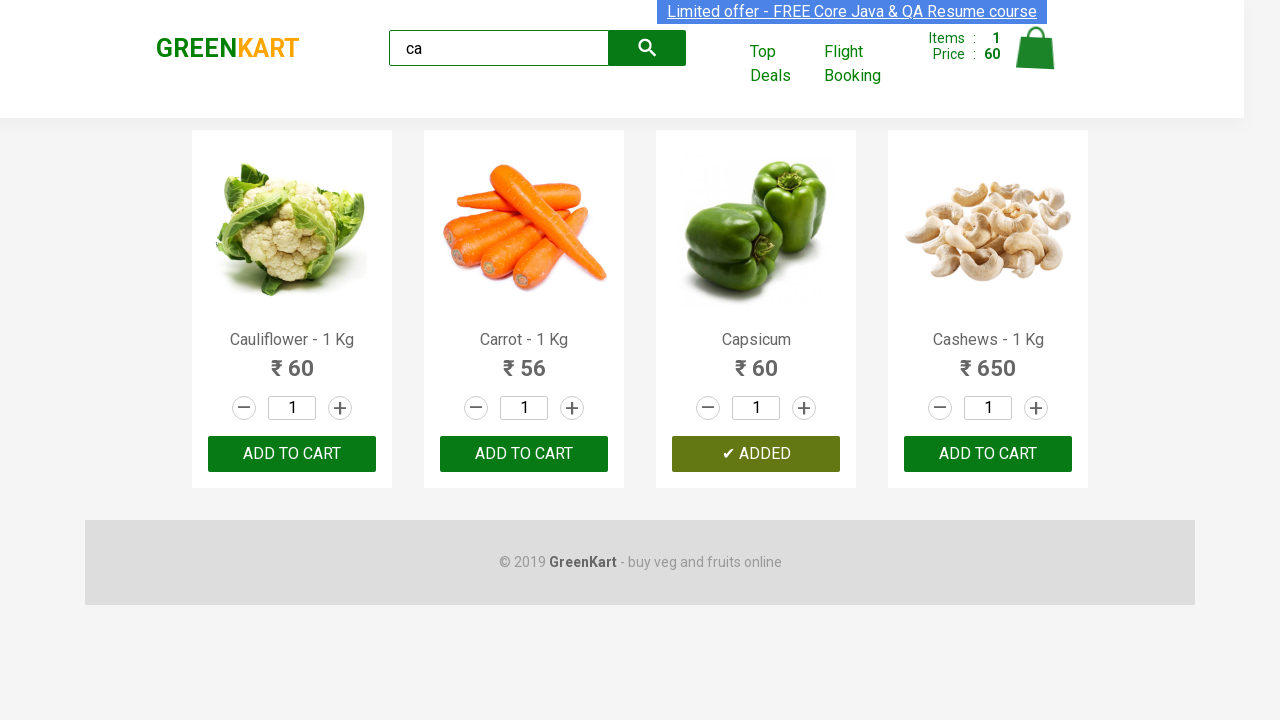

Clicked ADD TO CART on third product using nth(2) method at (756, 454) on .products .product >> nth=2 >> button:has-text('ADD TO CART')
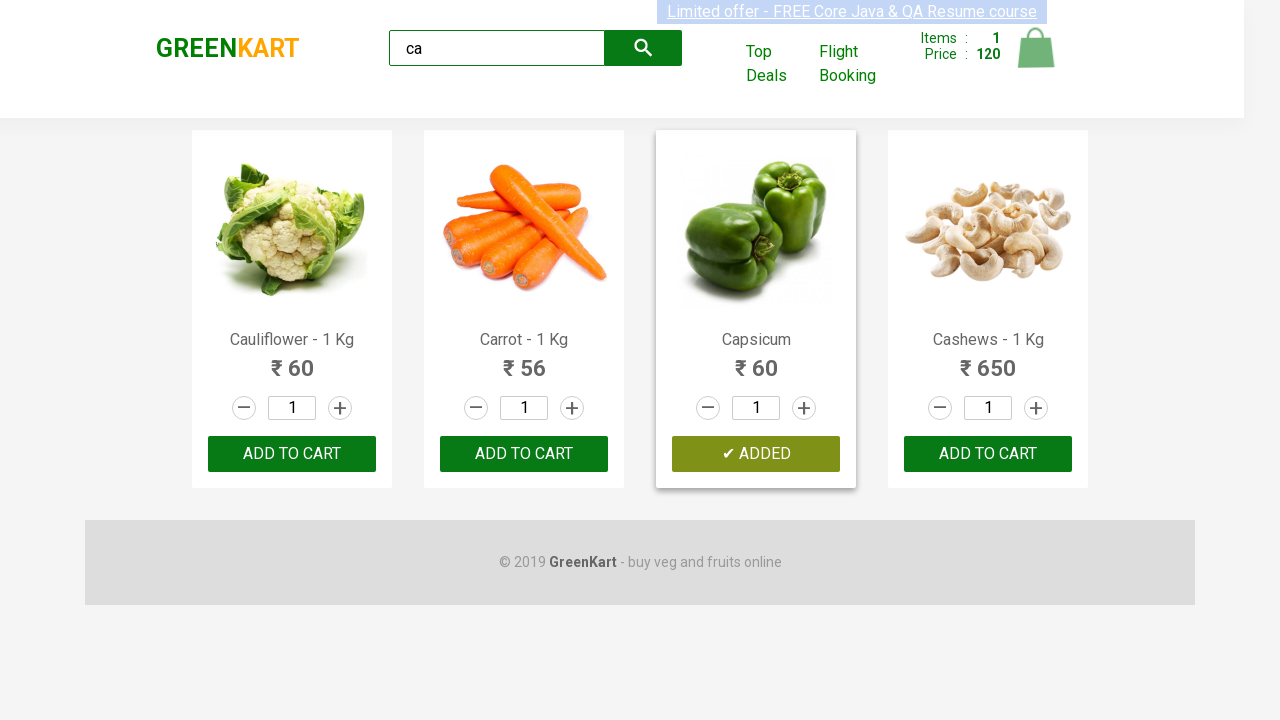

Retrieved all product elements from the products container
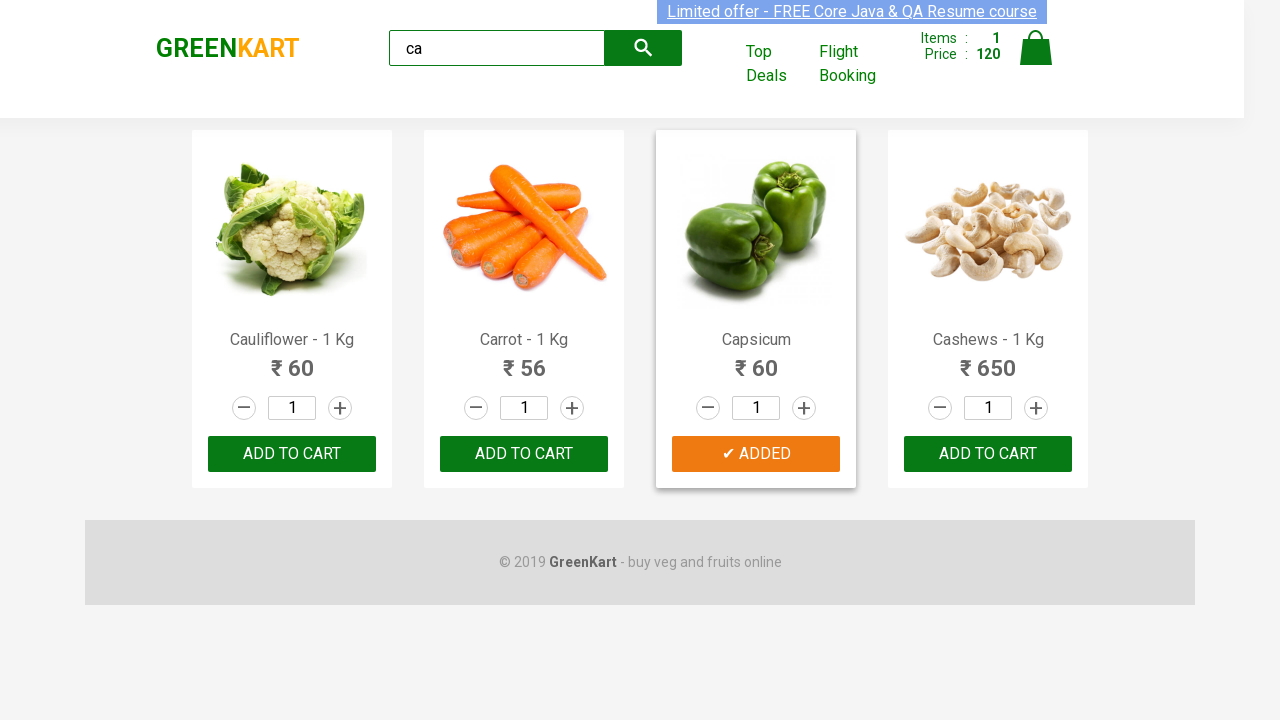

Extracted product name: 'Cauliflower - 1 Kg'
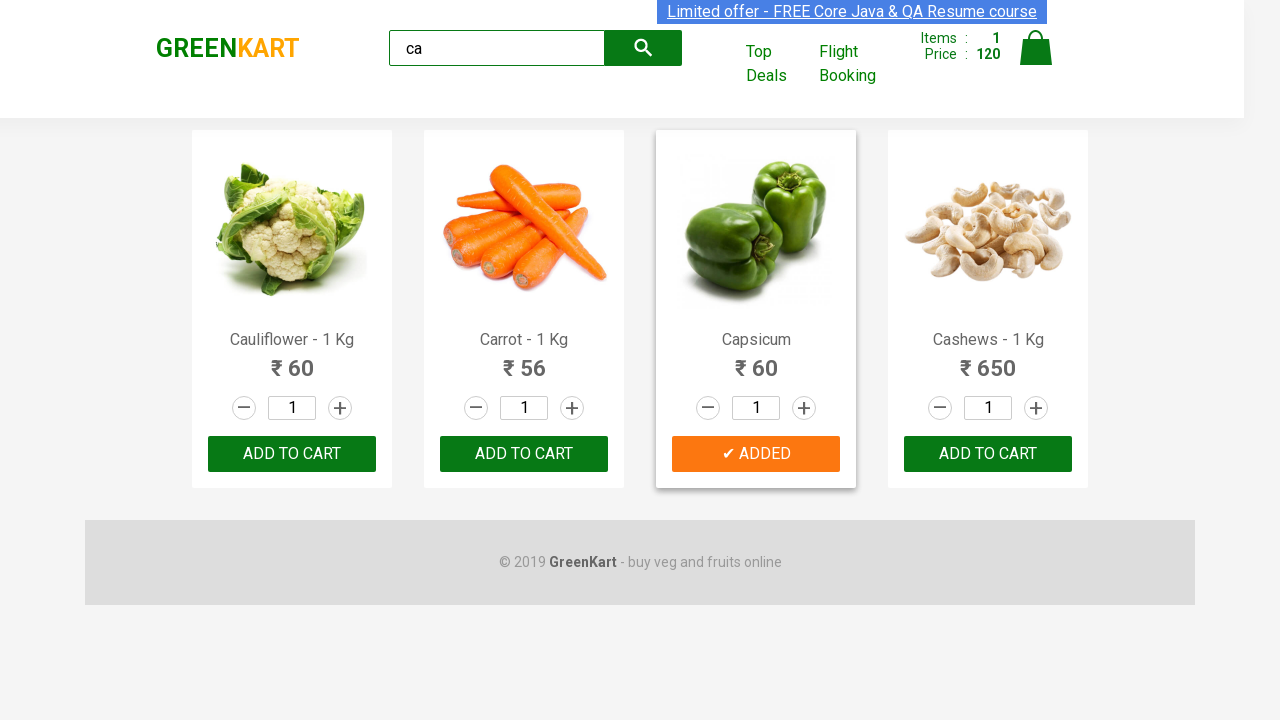

Extracted product name: 'Carrot - 1 Kg'
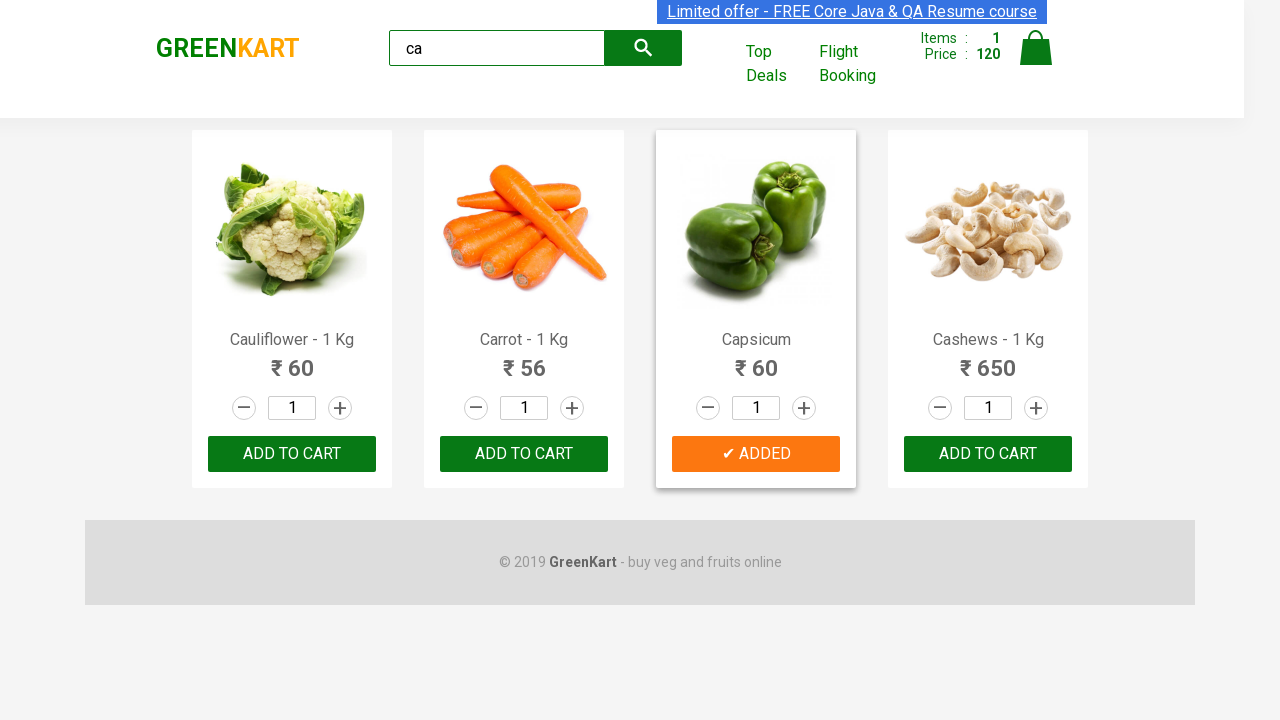

Extracted product name: 'Capsicum'
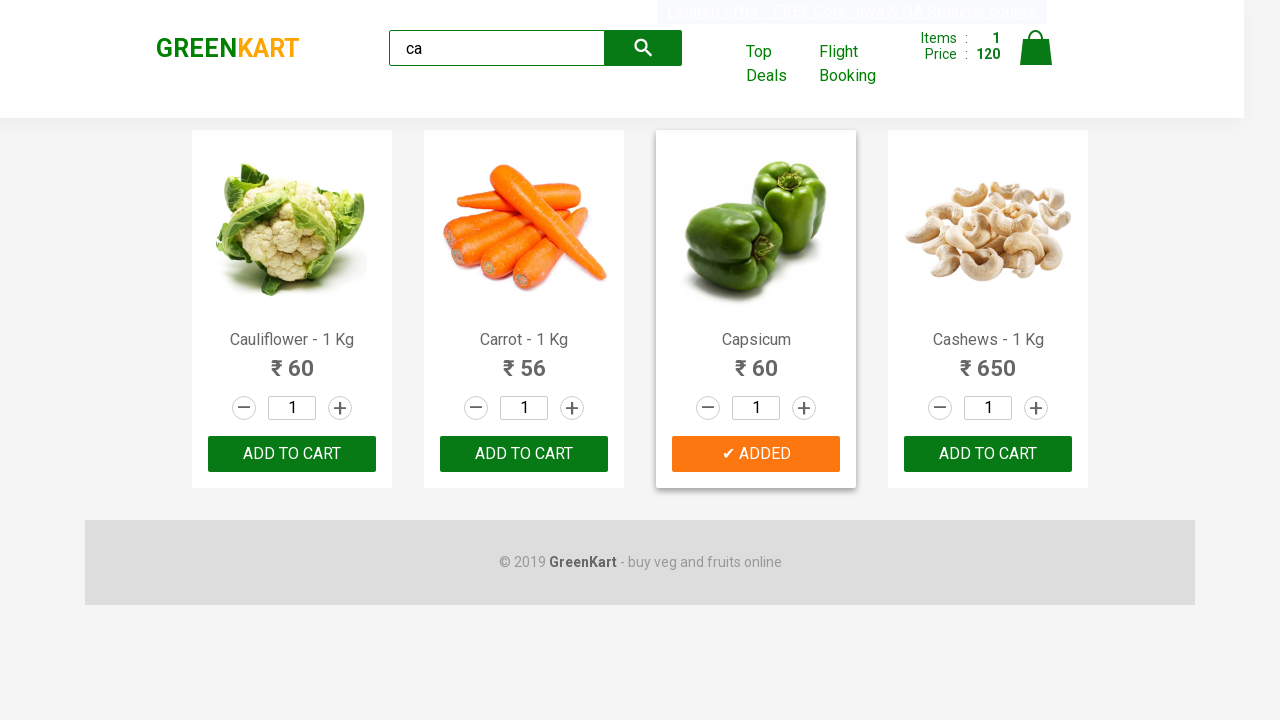

Extracted product name: 'Cashews - 1 Kg'
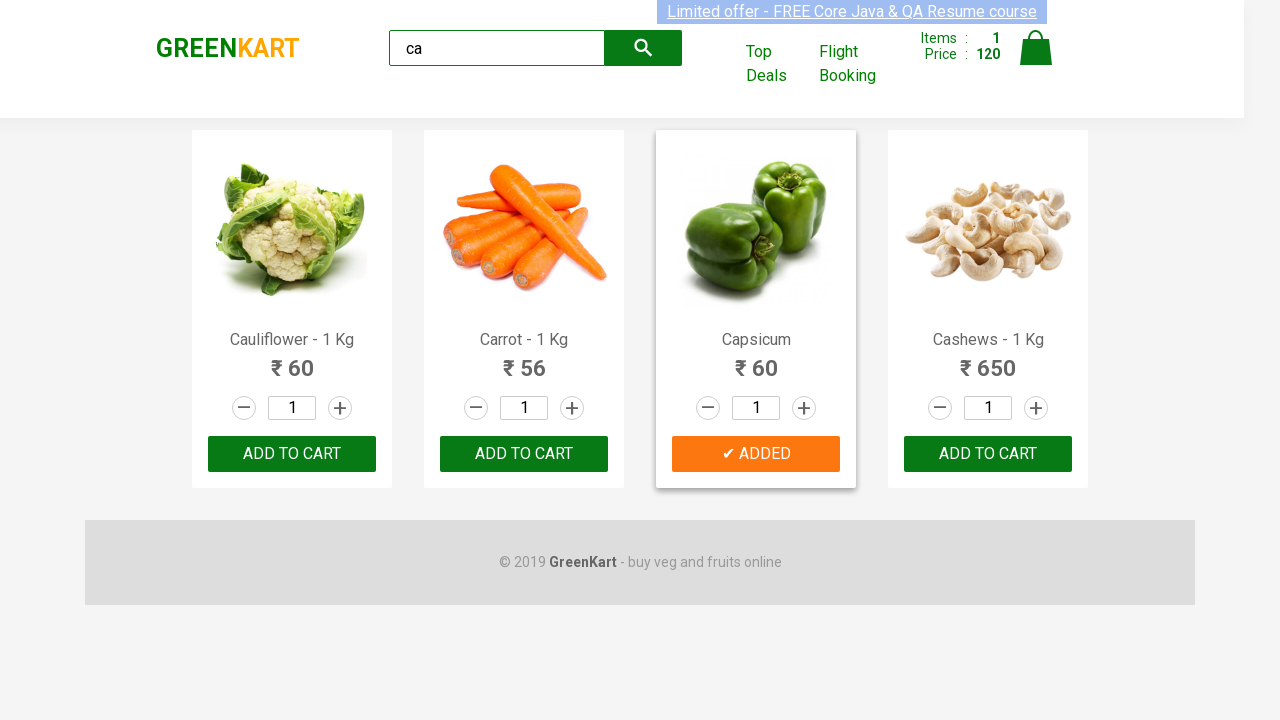

Found Cashews product and clicked ADD TO CART button at (988, 454) on .products .product >> nth=3 >> button
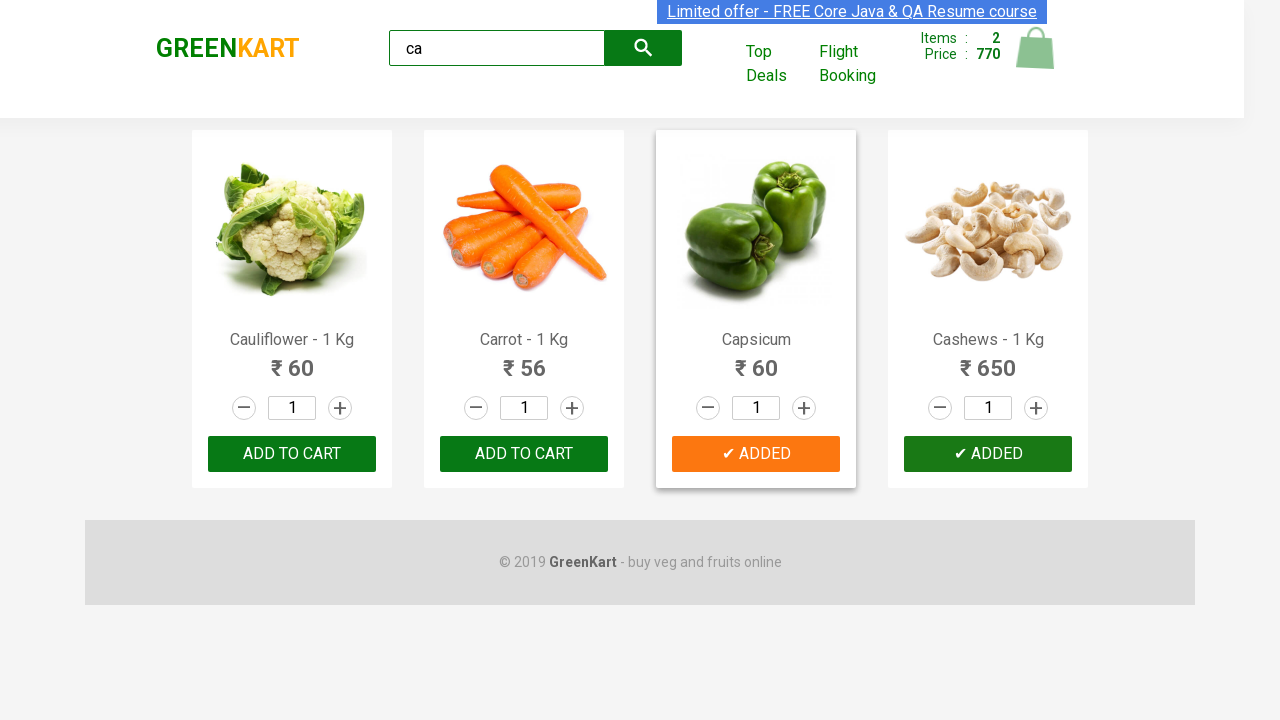

Located brand logo element
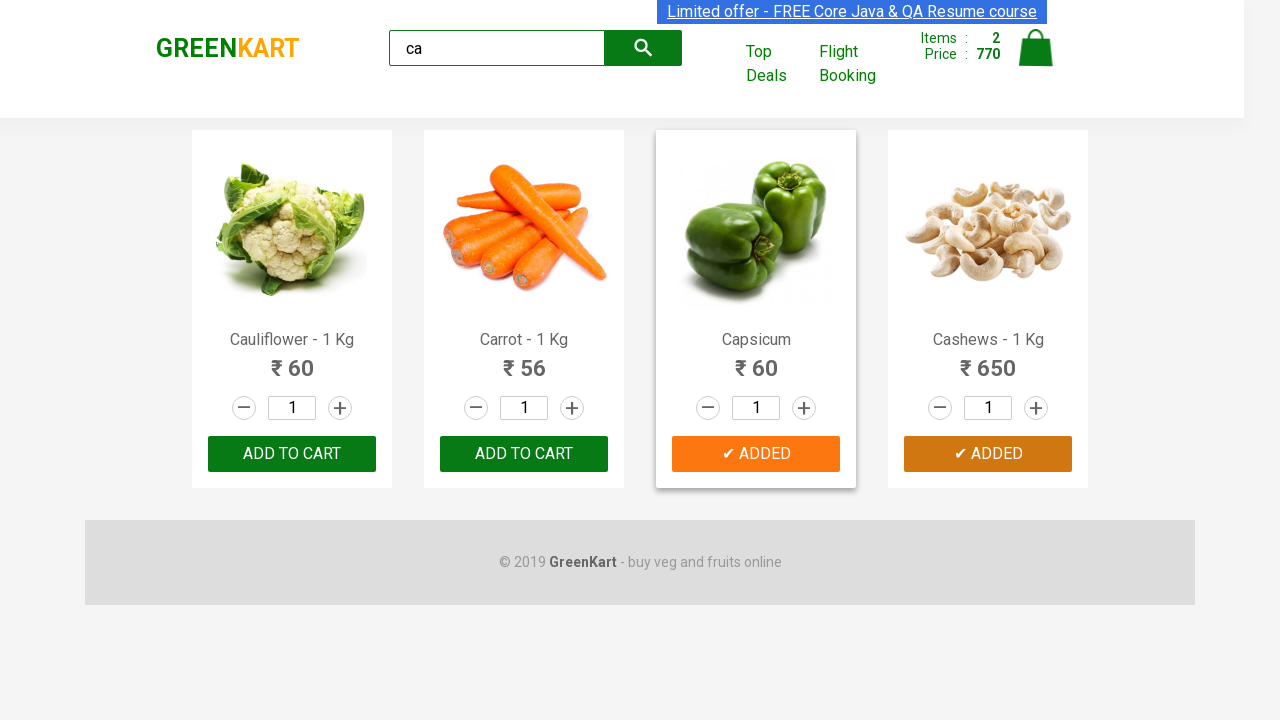

Verified brand logo text is 'GREENKART'
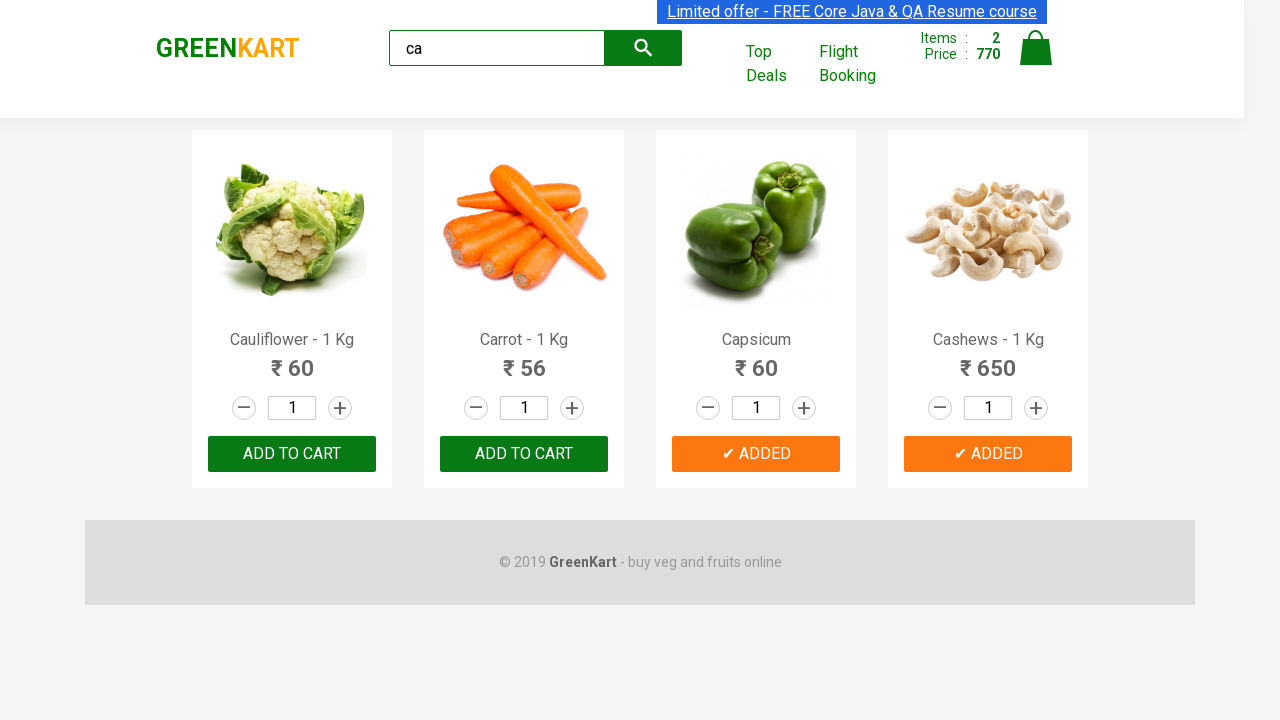

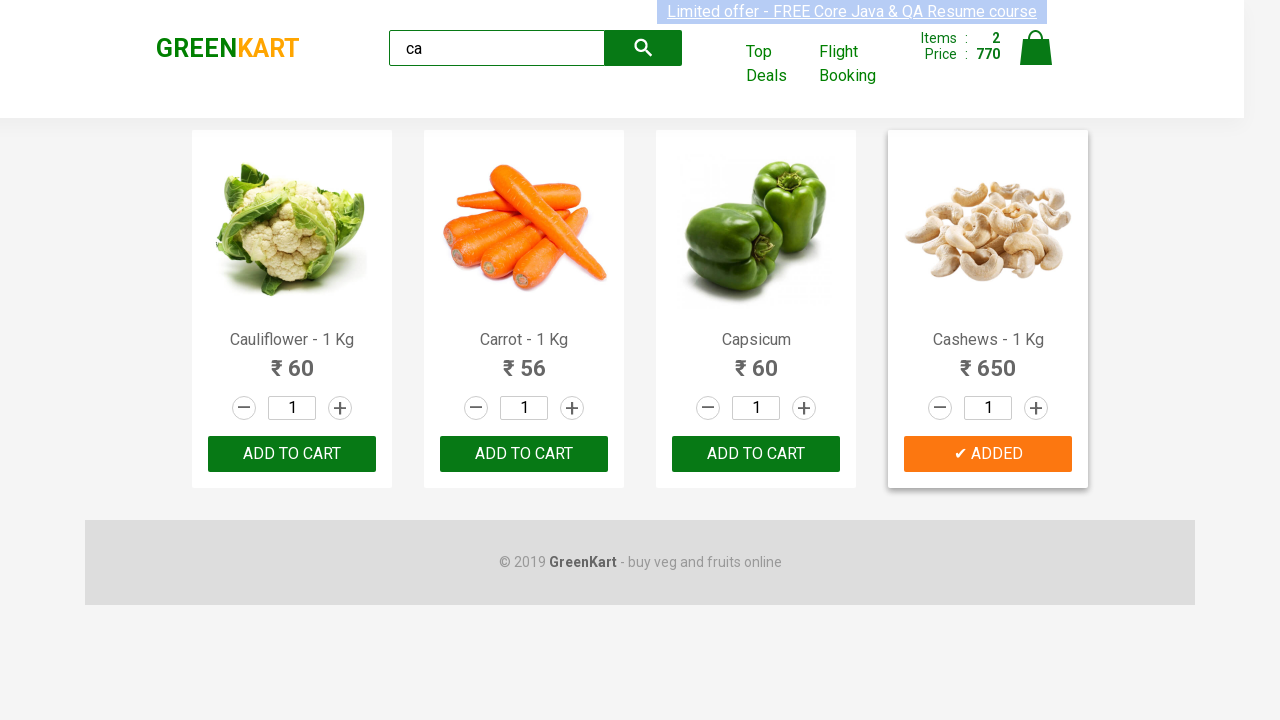